Tests the forgot password functionality by clicking the forgot password link, filling in email and new password fields, and submitting the form to save a new password.

Starting URL: https://rahulshettyacademy.com/client/

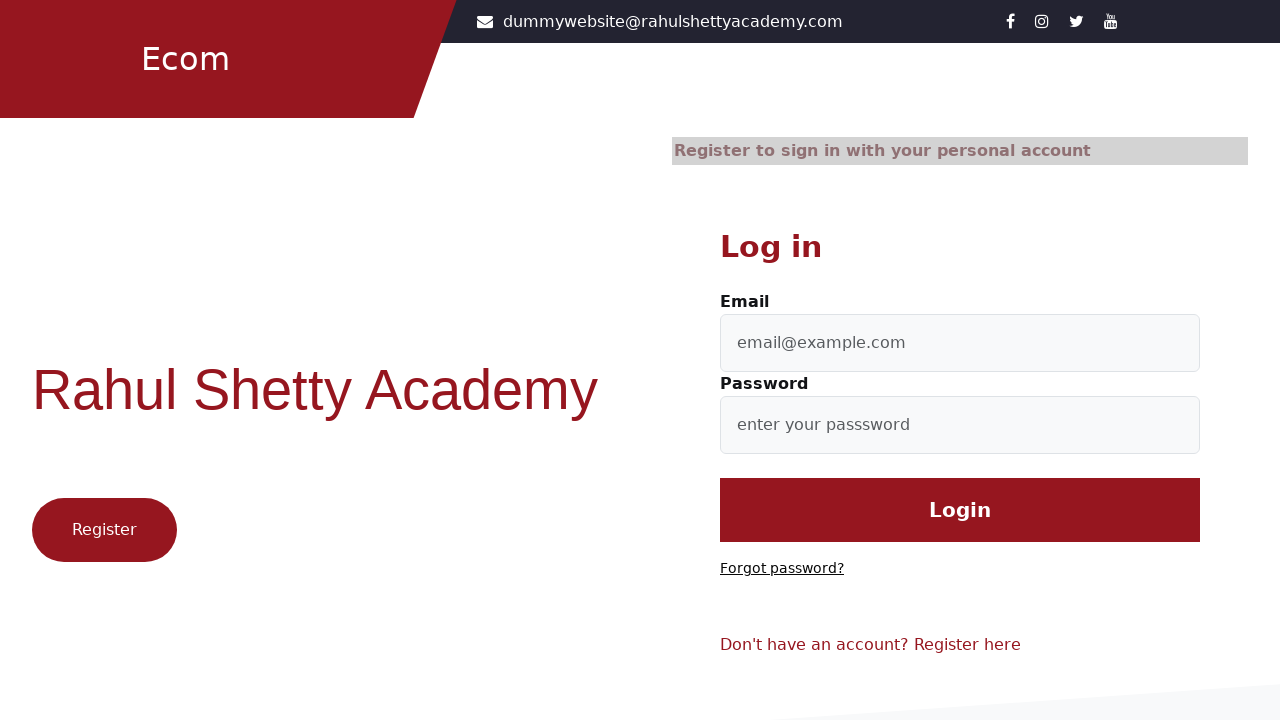

Clicked 'Forgot password?' link at (782, 569) on text=Forgot password?
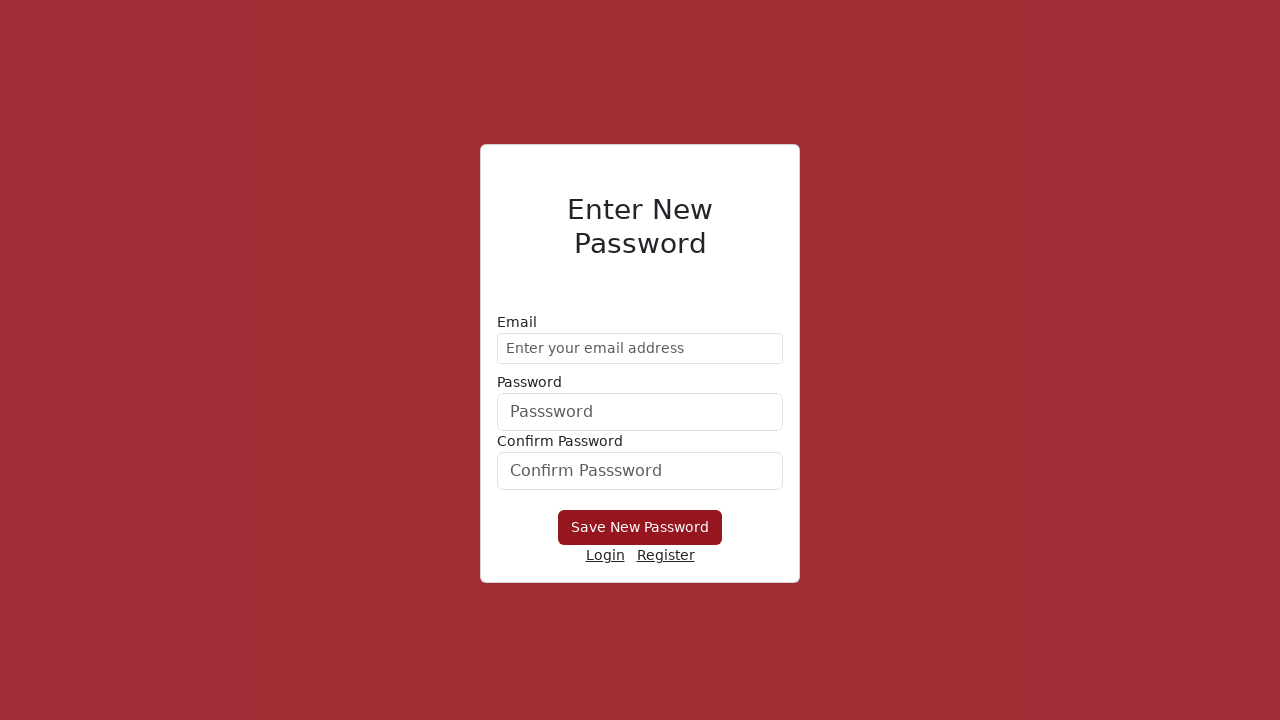

Filled email field with 'demo@gmail.com' on input[type='email']
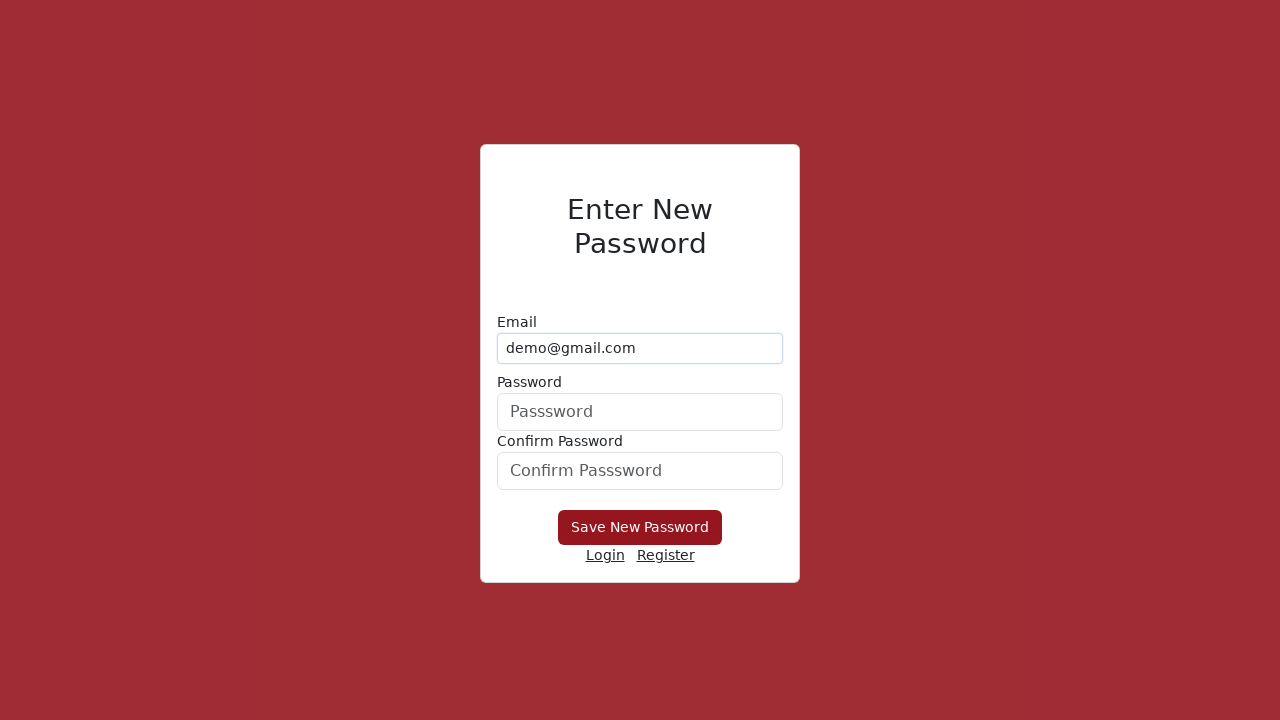

Filled new password field with 'Test@1234' on //form/div[2]/input
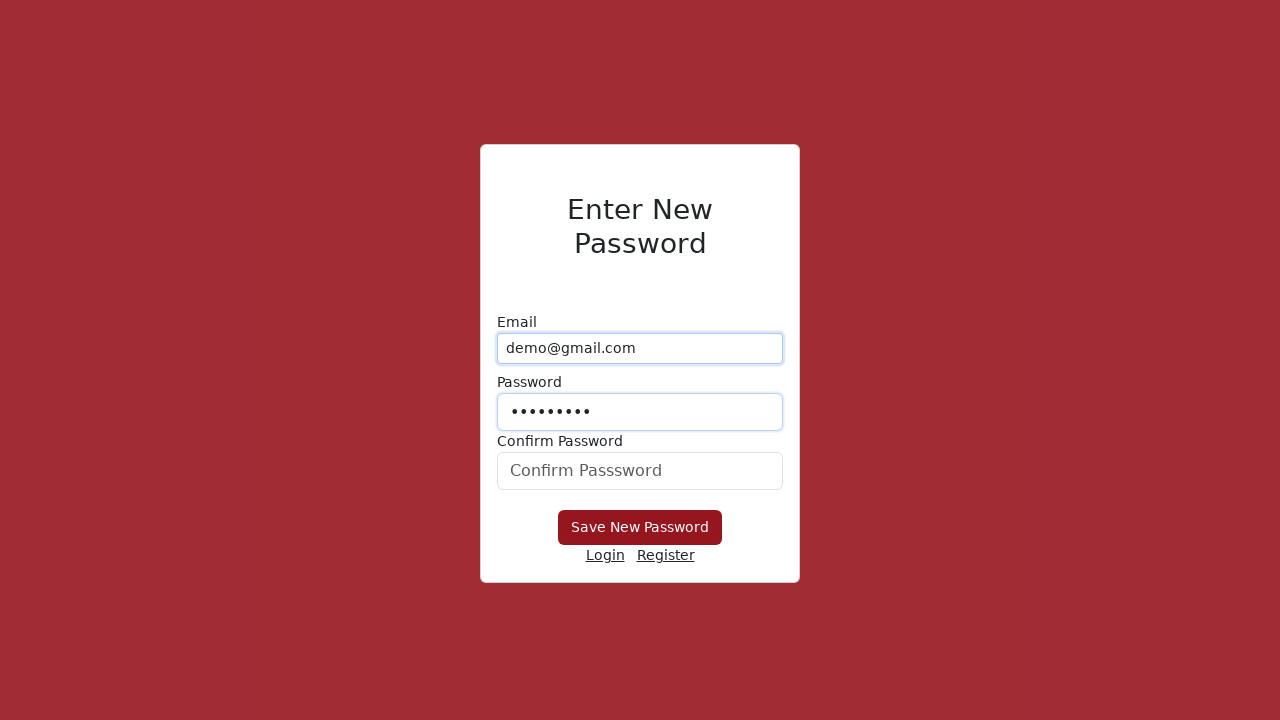

Filled confirm password field with 'Test@1234' on #confirmPassword
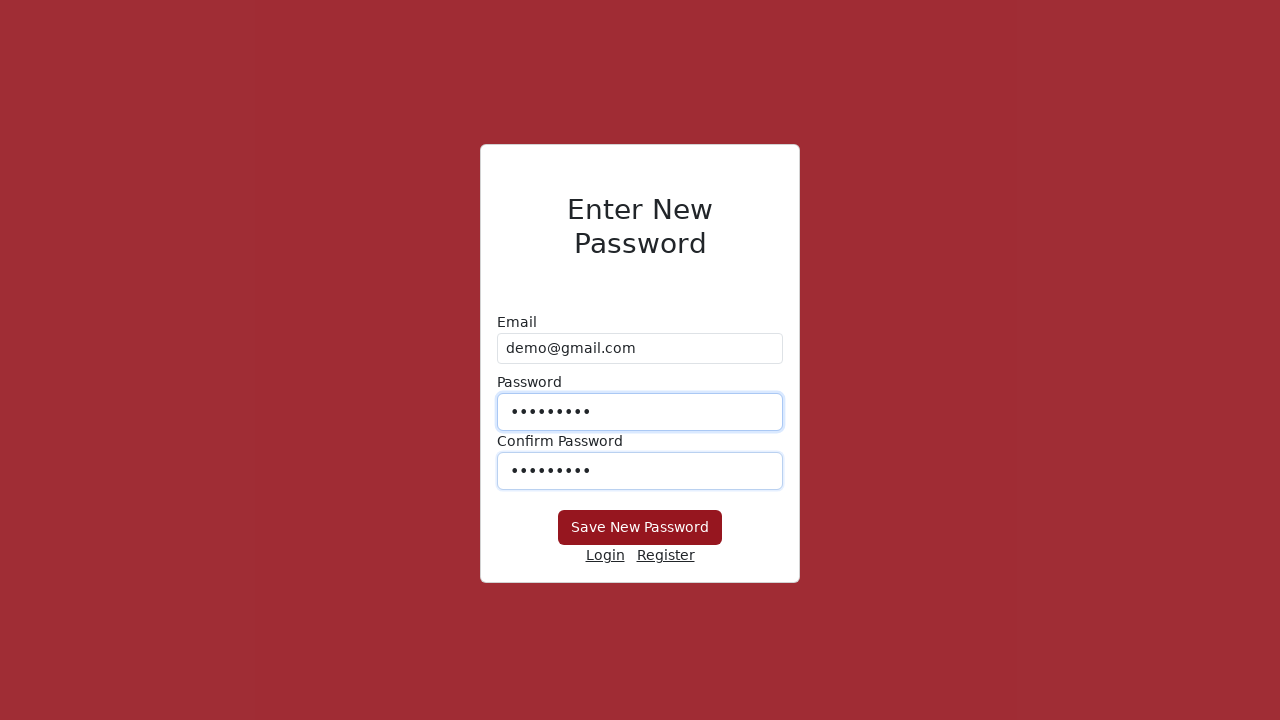

Clicked 'Save New Password' button at (640, 528) on button:has-text('Save New Password')
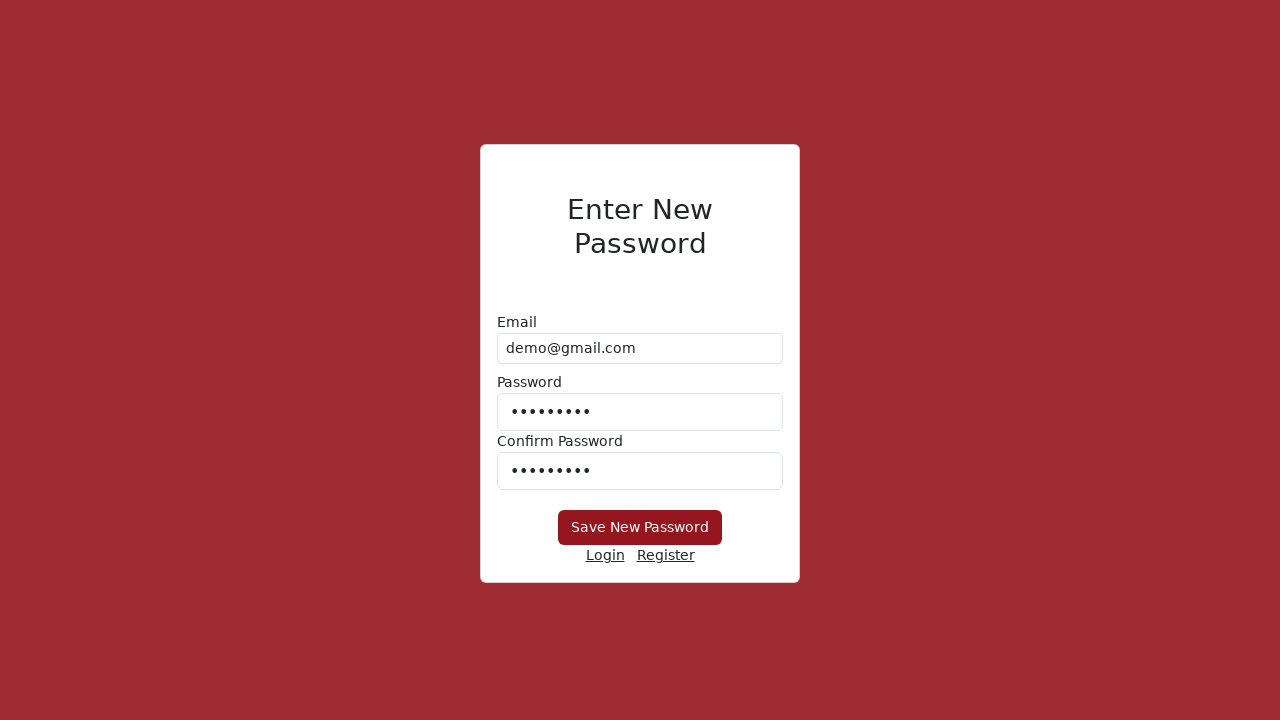

Waited 2 seconds for password save action to complete
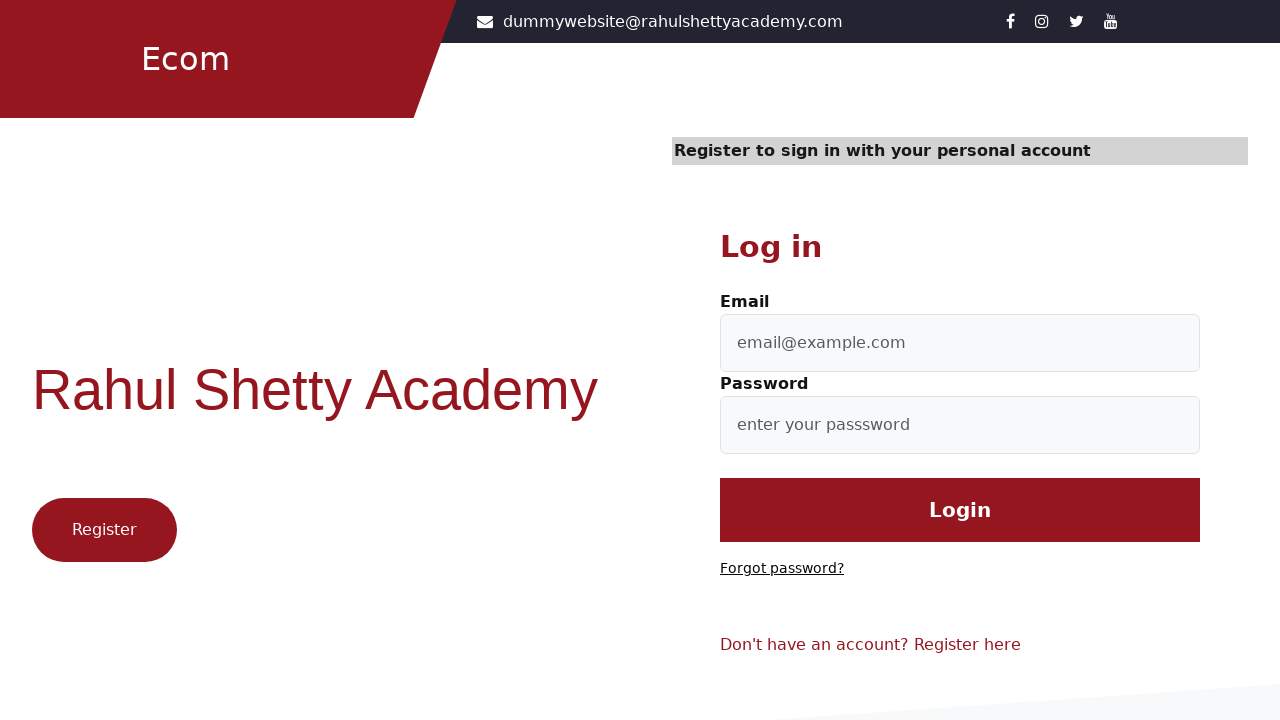

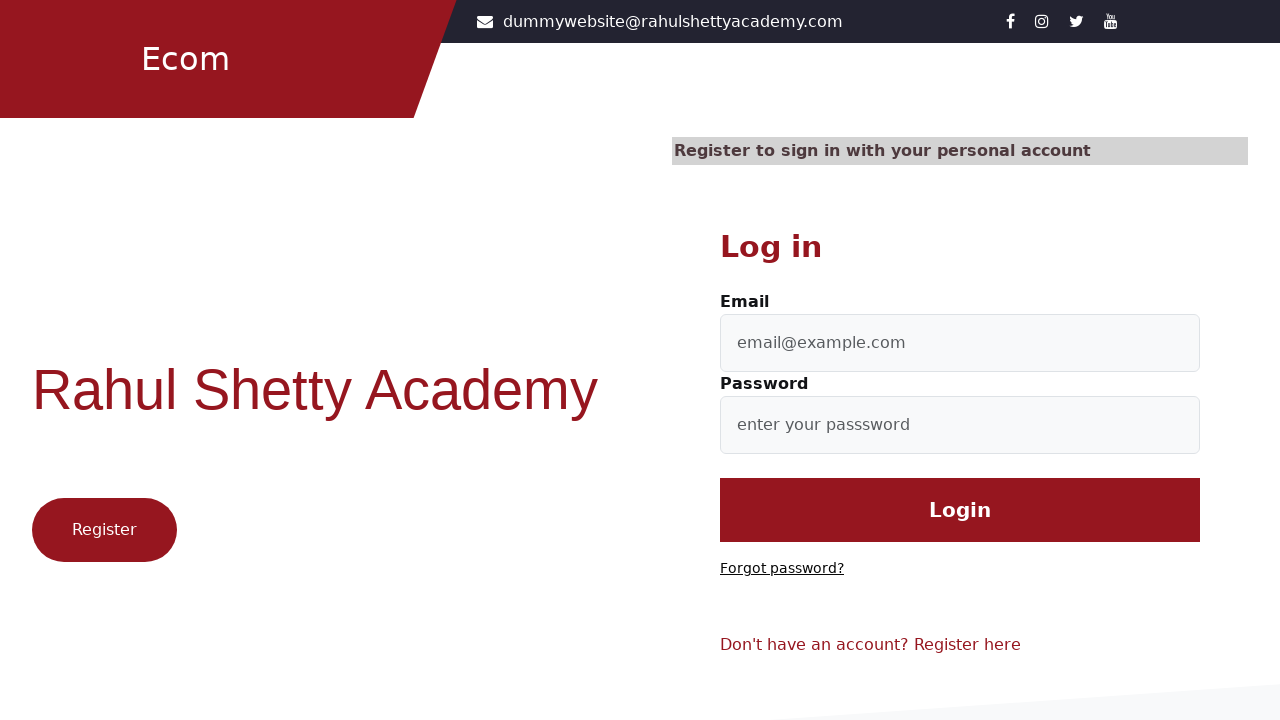